Tests interaction with dynamic buttons that become enabled and visible after a delay on the dynamic properties demo page.

Starting URL: https://demoqa.com/dynamic-properties

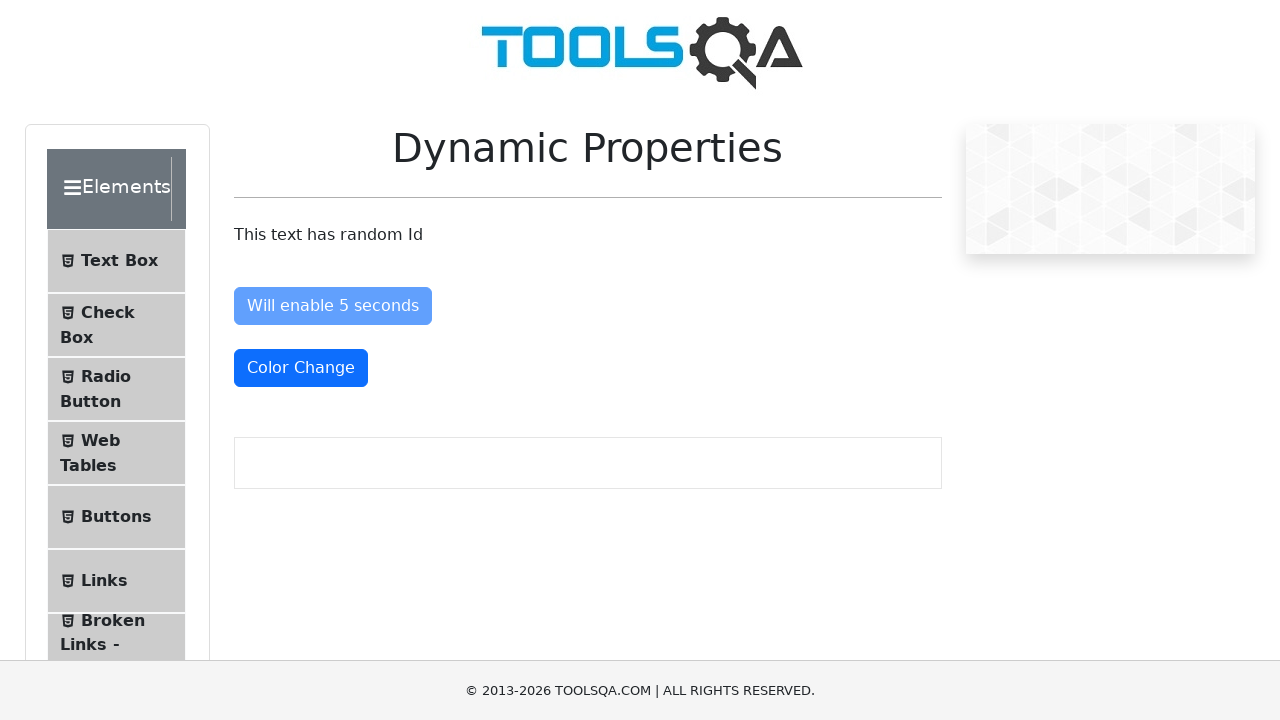

Navigated to dynamic properties demo page
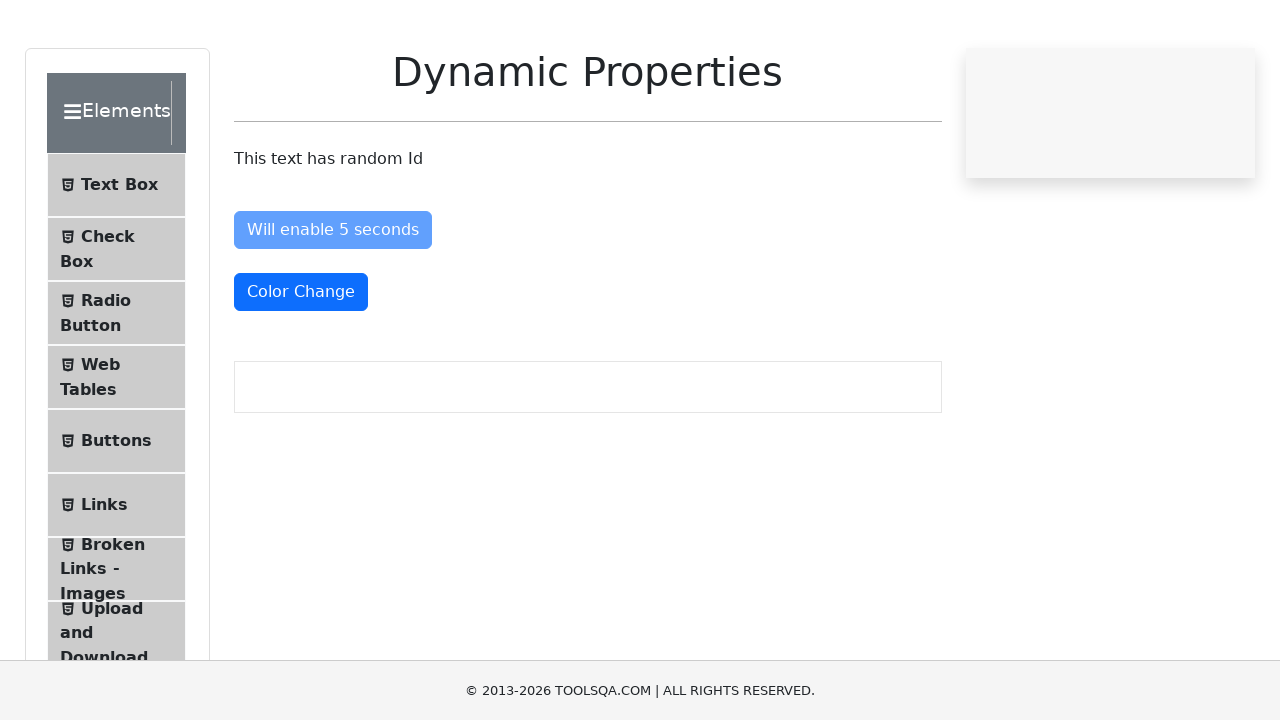

Waited for enable after button to become enabled
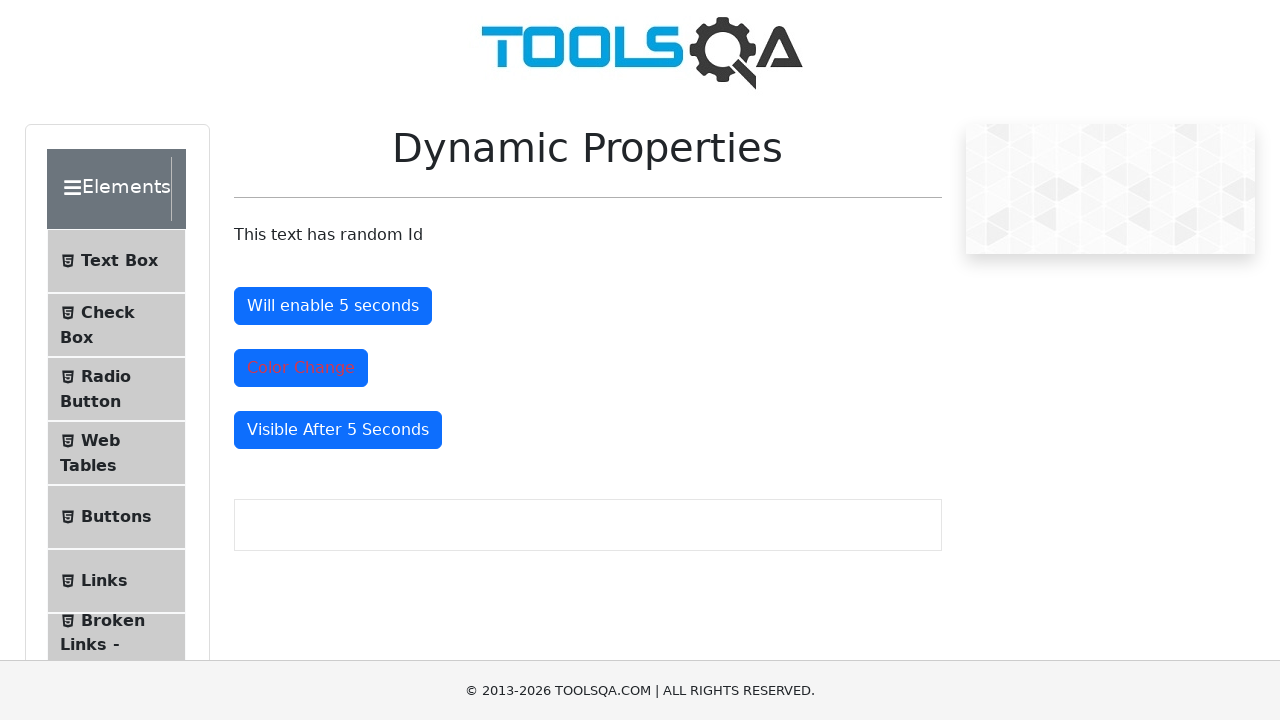

Clicked the enabled after button at (333, 306) on #enableAfter
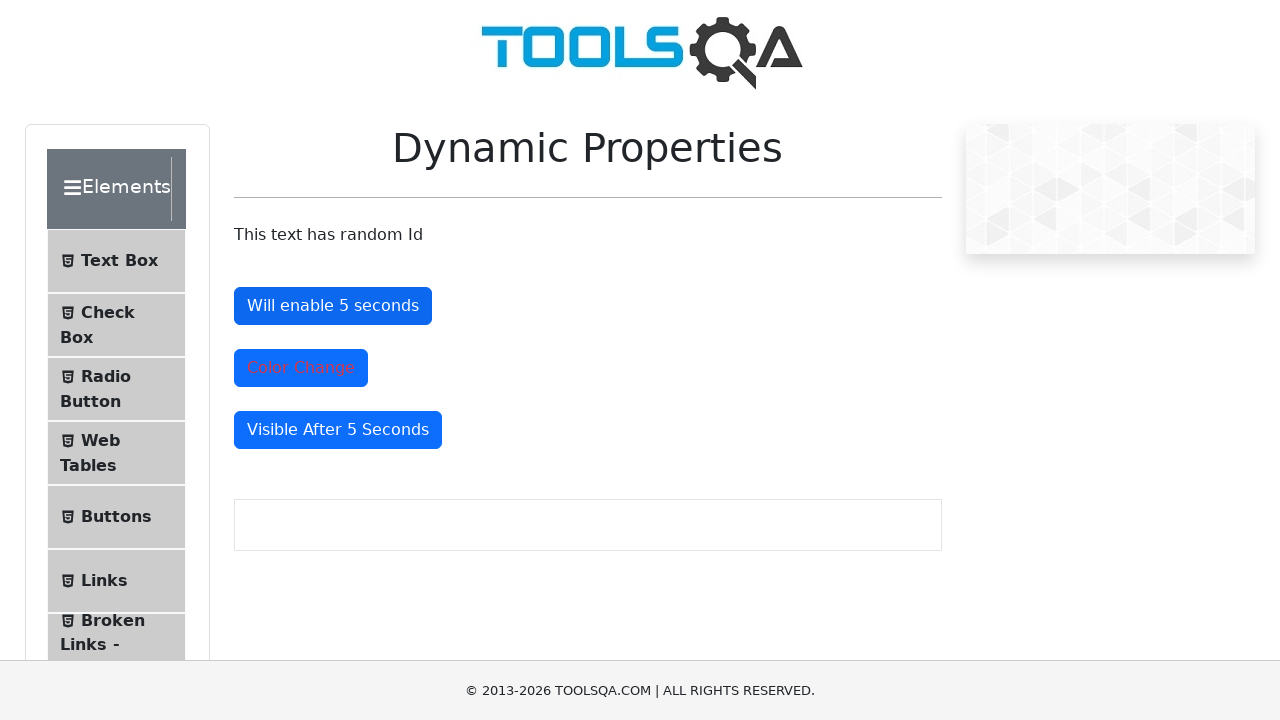

Waited for visible after button to appear
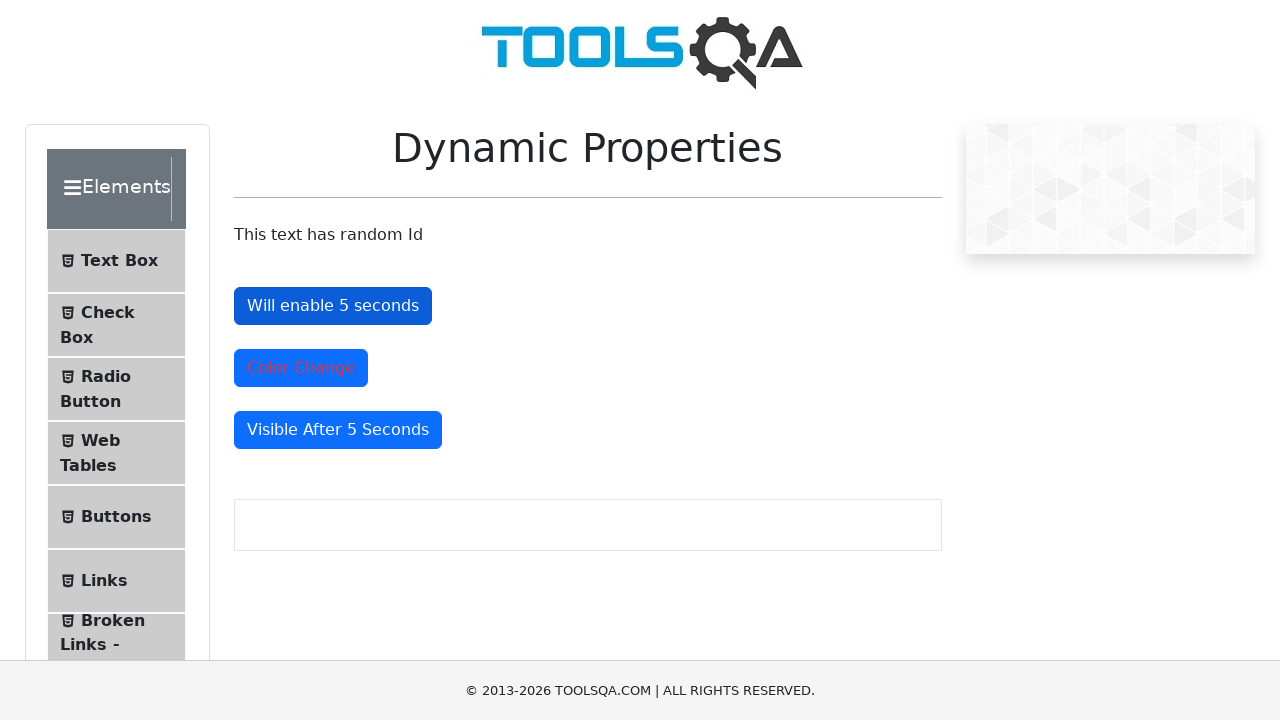

Clicked the visible after button at (338, 430) on #visibleAfter
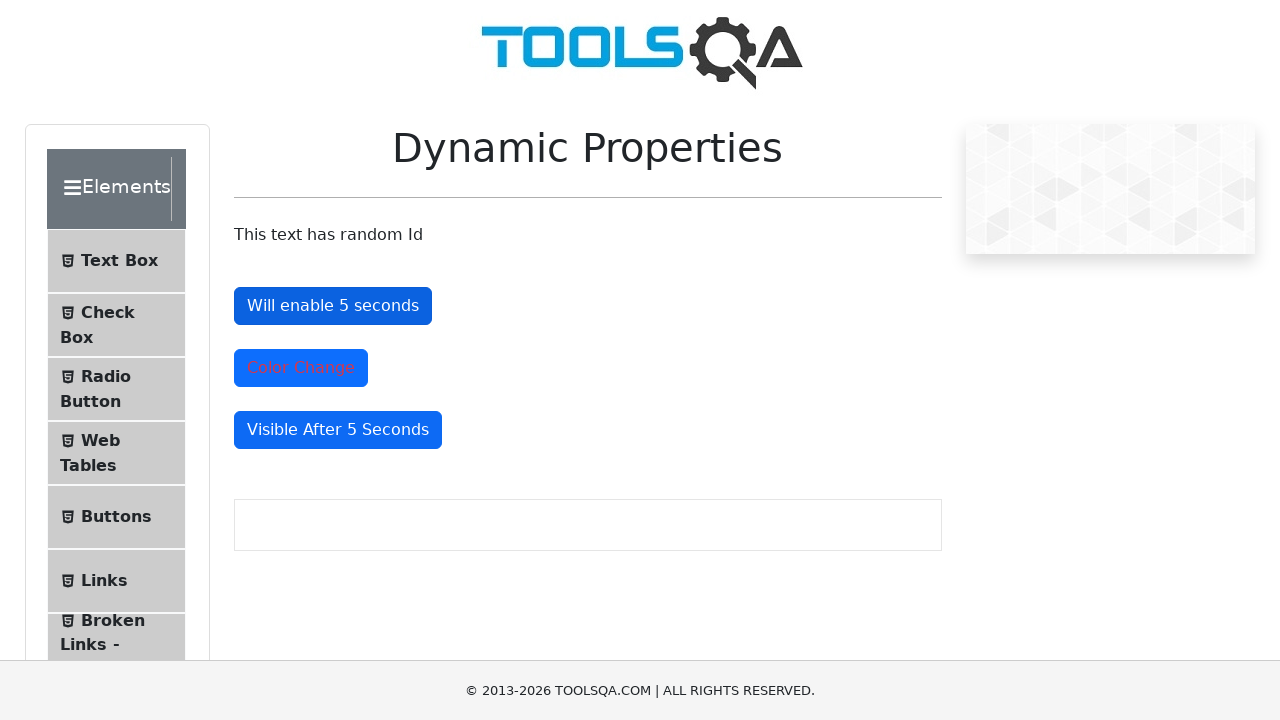

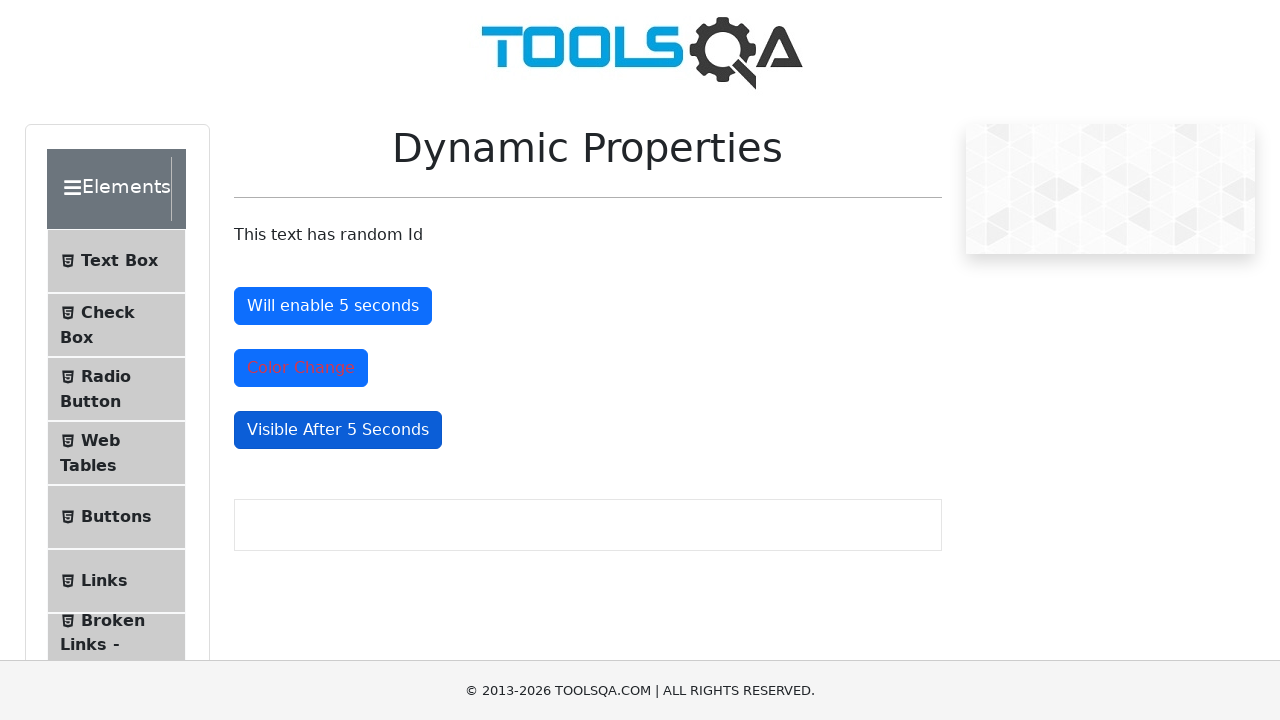